Tests filling out a practice registration form with personal information including name, email, phone number, gender selection, date of birth, hobbies checkboxes, address, and file upload, then submits the form.

Starting URL: https://demoqa.com/automation-practice-form

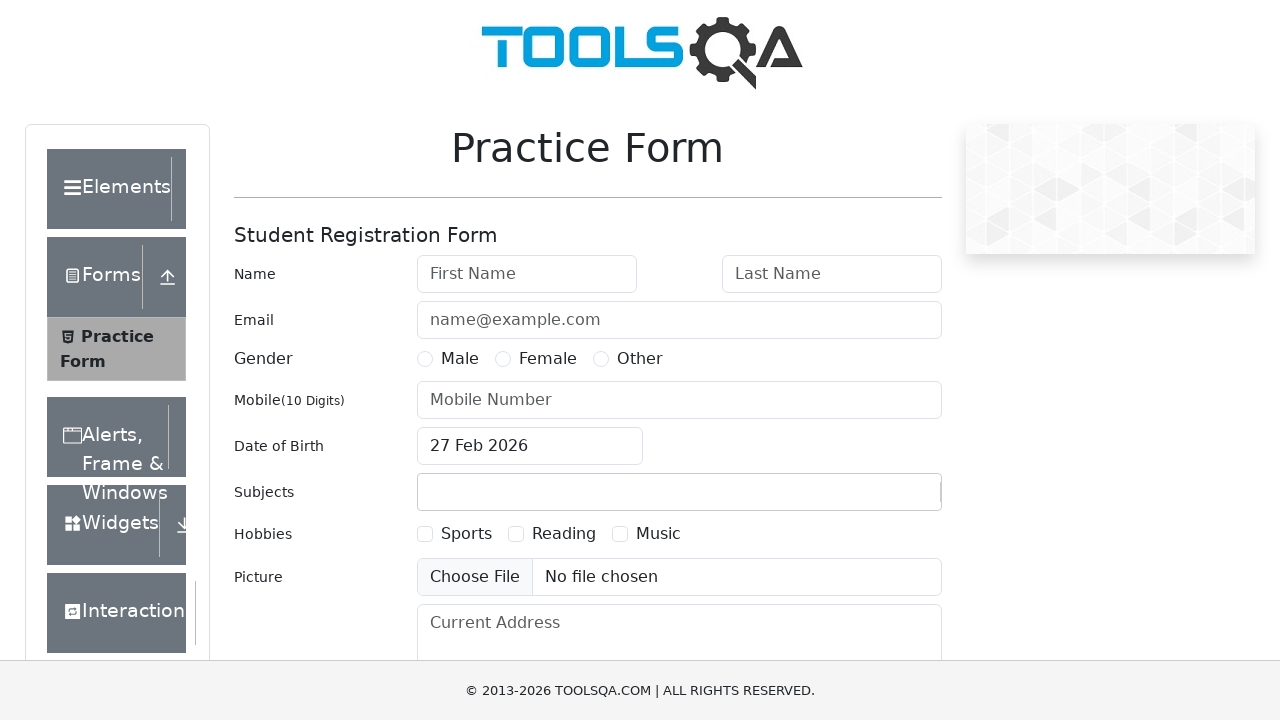

Filled first name field with 'Michael' on #firstName
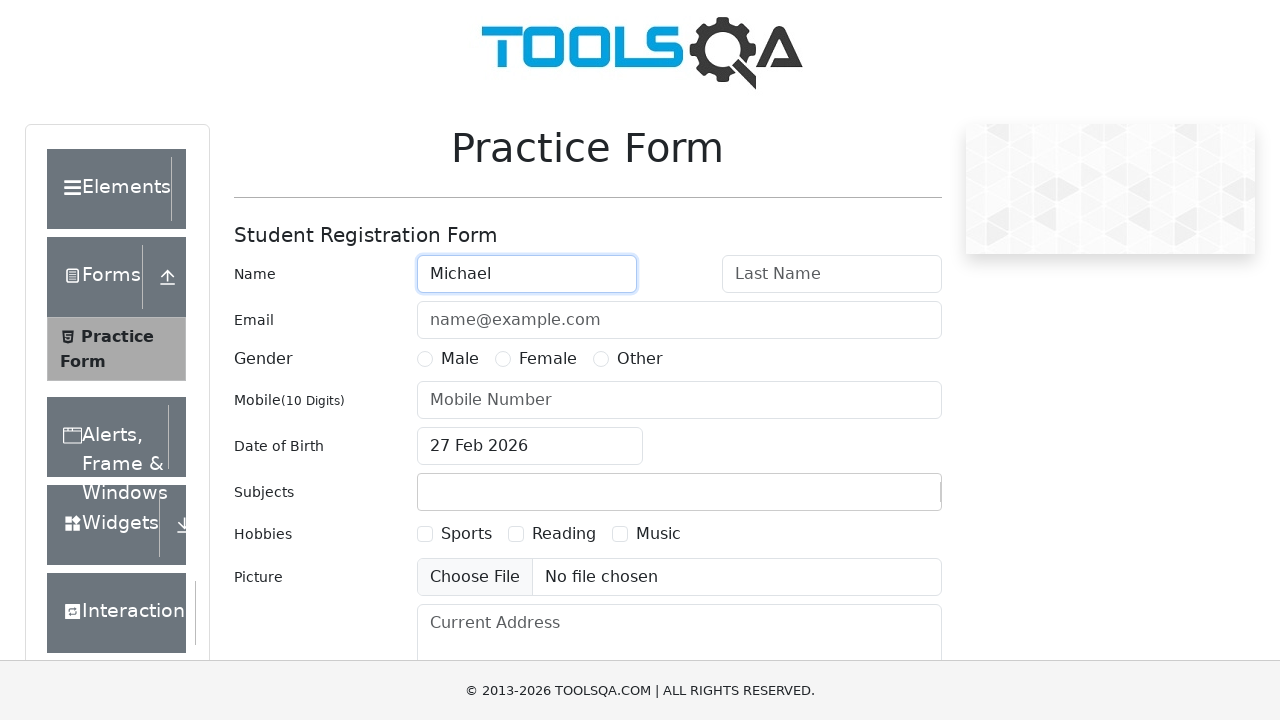

Filled last name field with 'Johnson' on #lastName
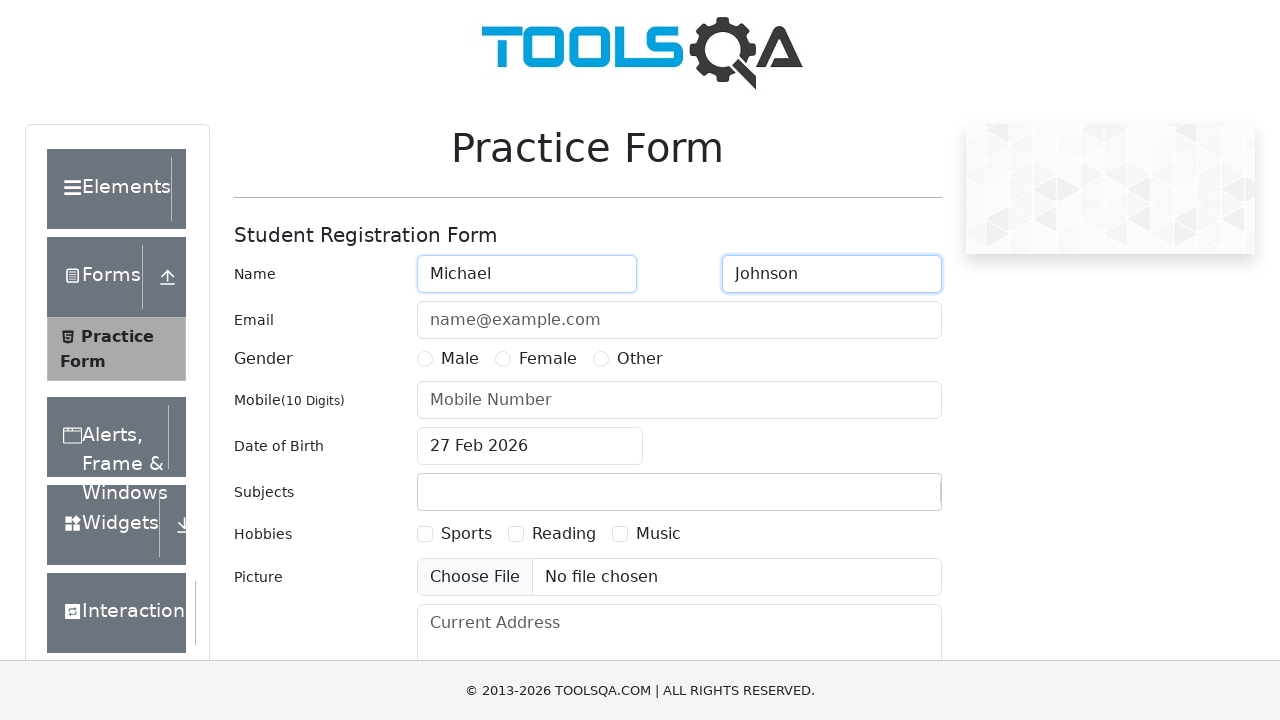

Filled email field with 'michael.johnson@example.com' on #userEmail
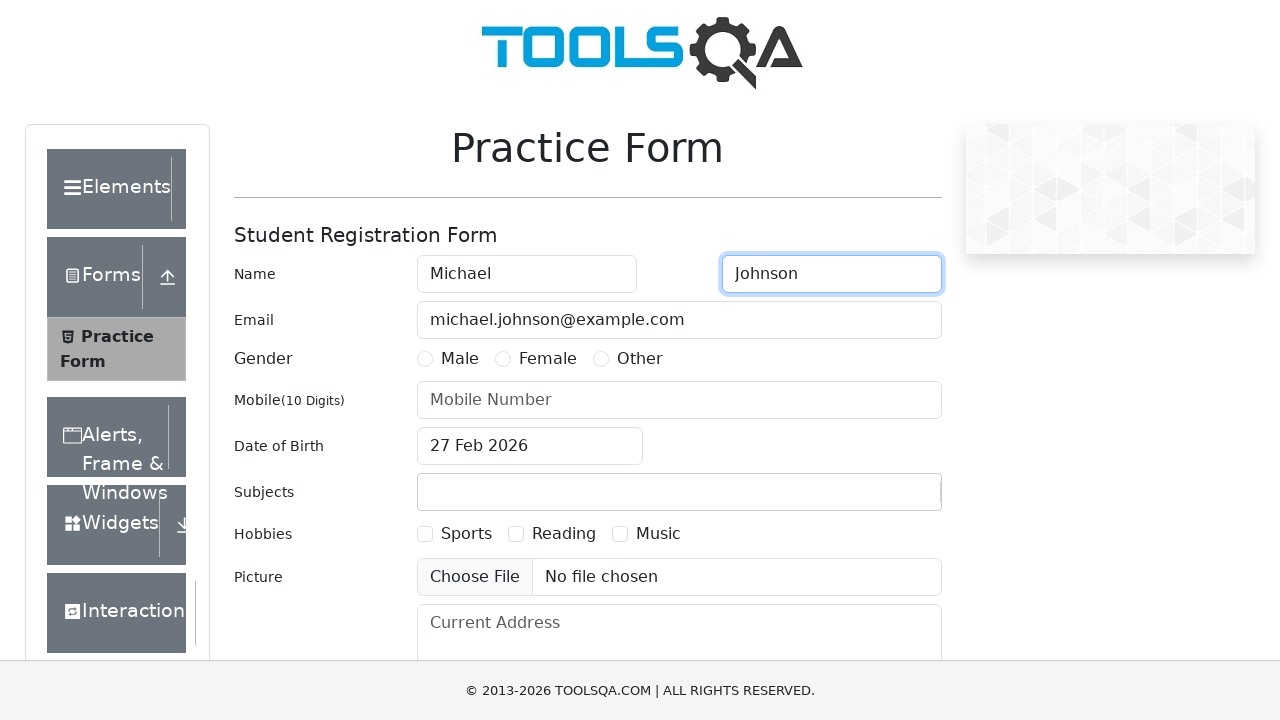

Filled phone number field with '9876543210' on #userNumber
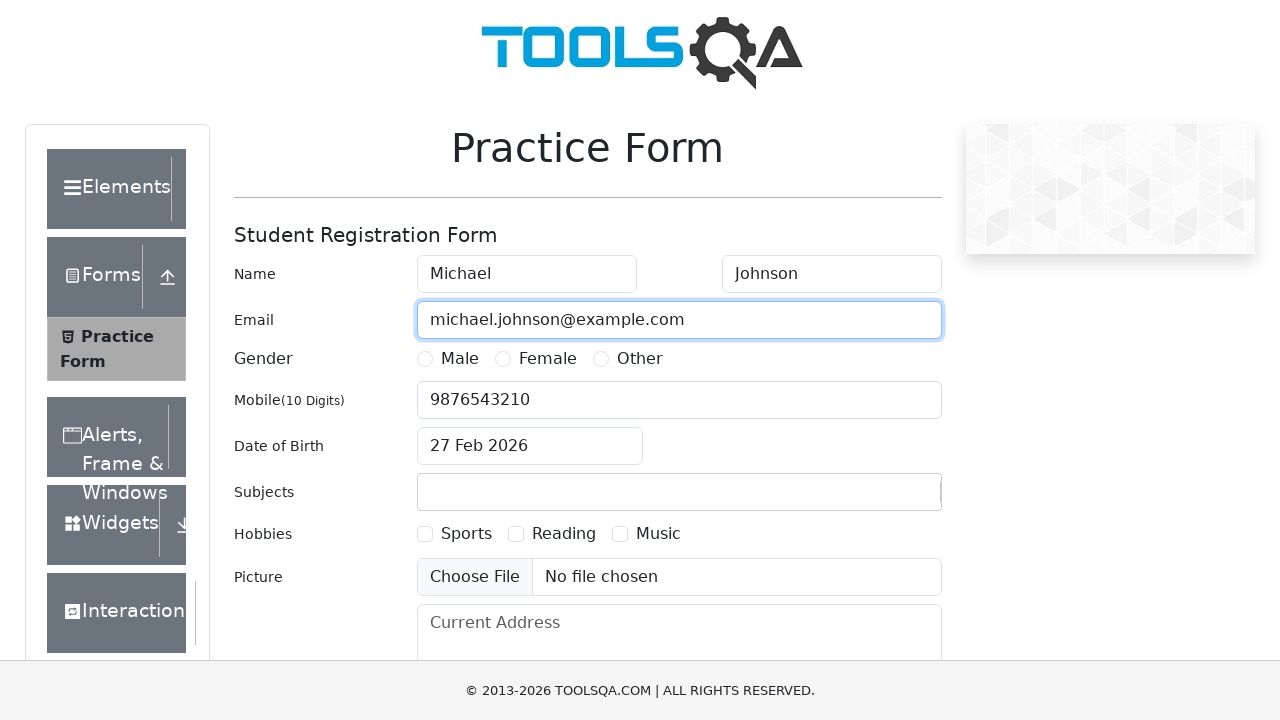

Selected Male gender option at (460, 359) on [for='gender-radio-1']
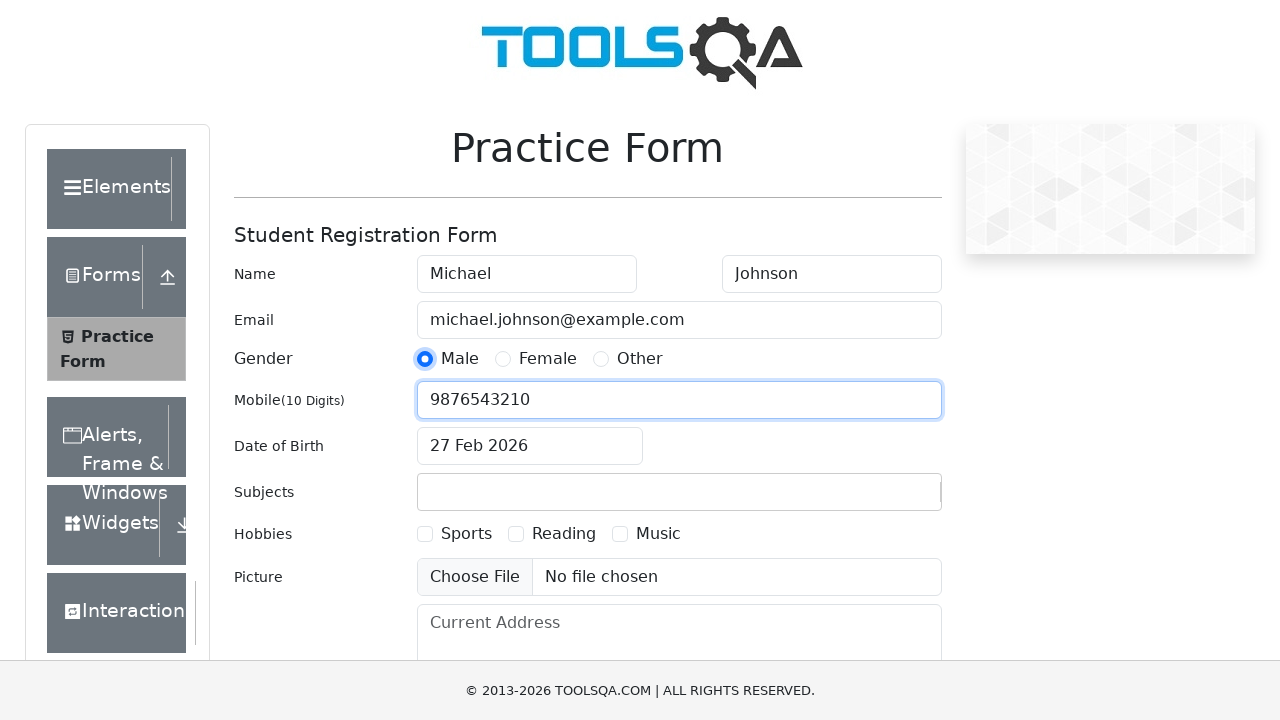

Clicked date of birth input field at (530, 446) on #dateOfBirthInput
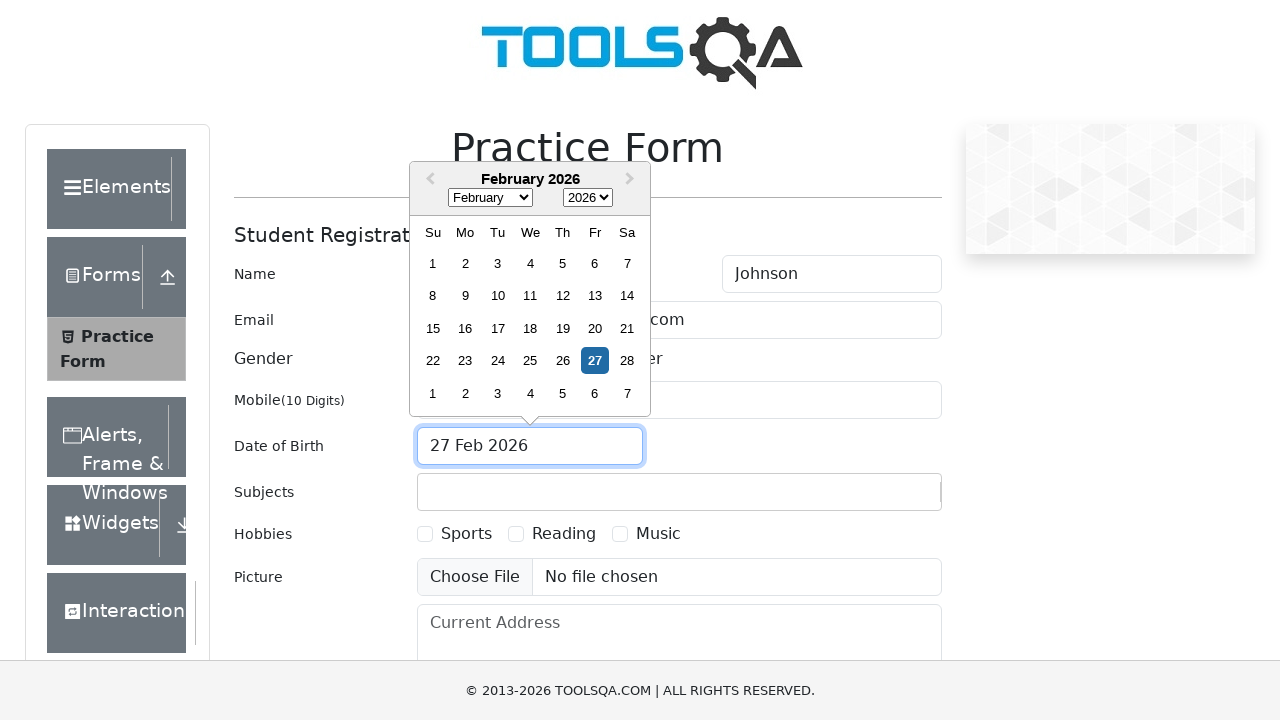

Selected all text in date field
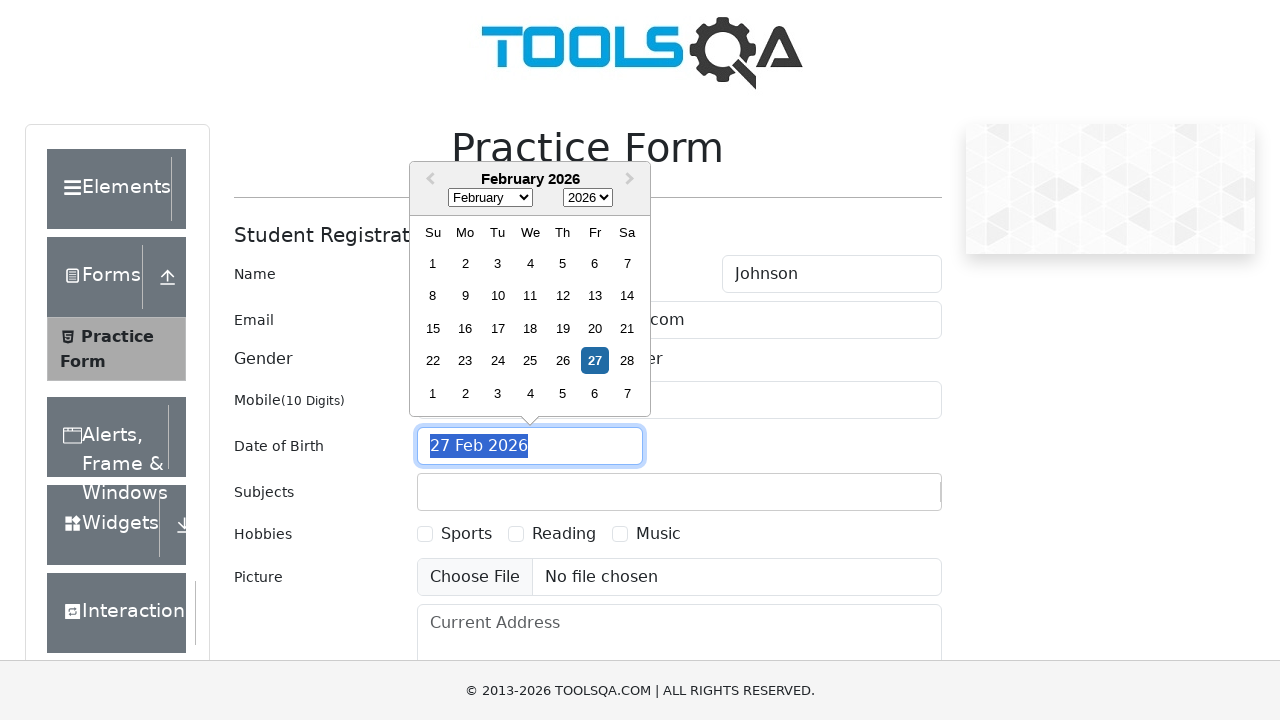

Typed date of birth '15 Jun 1995'
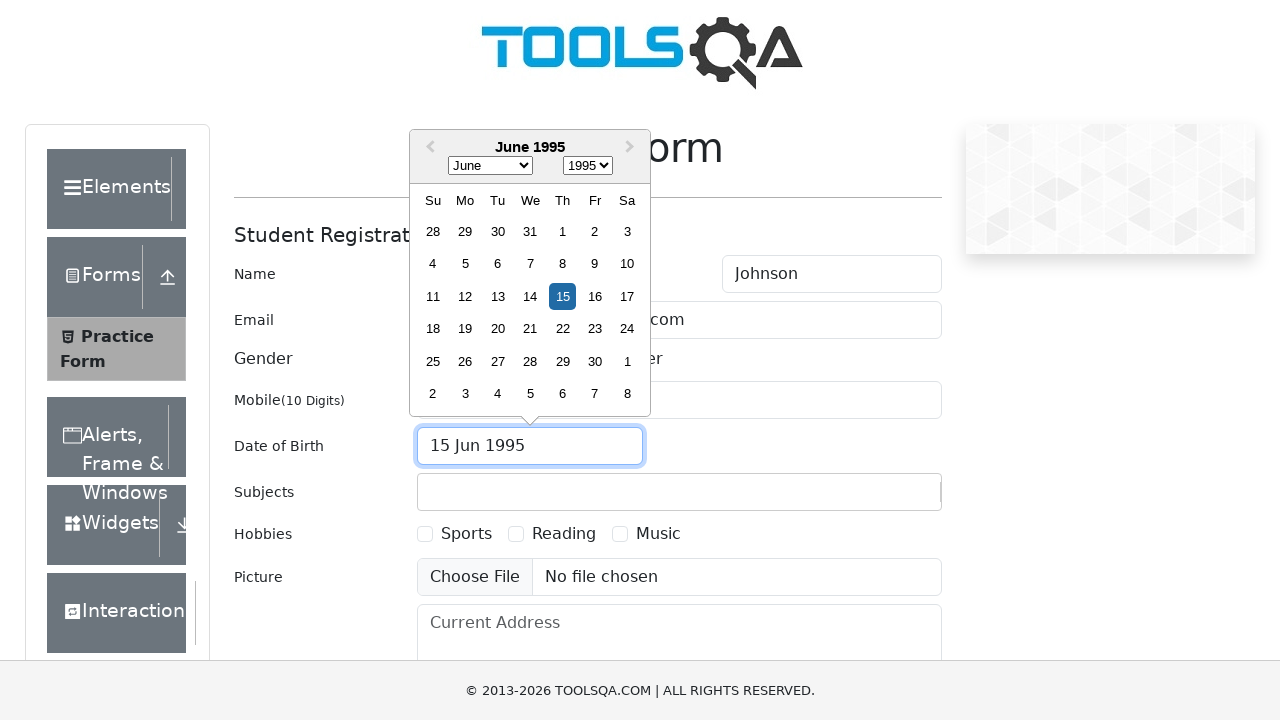

Pressed Enter to confirm date of birth
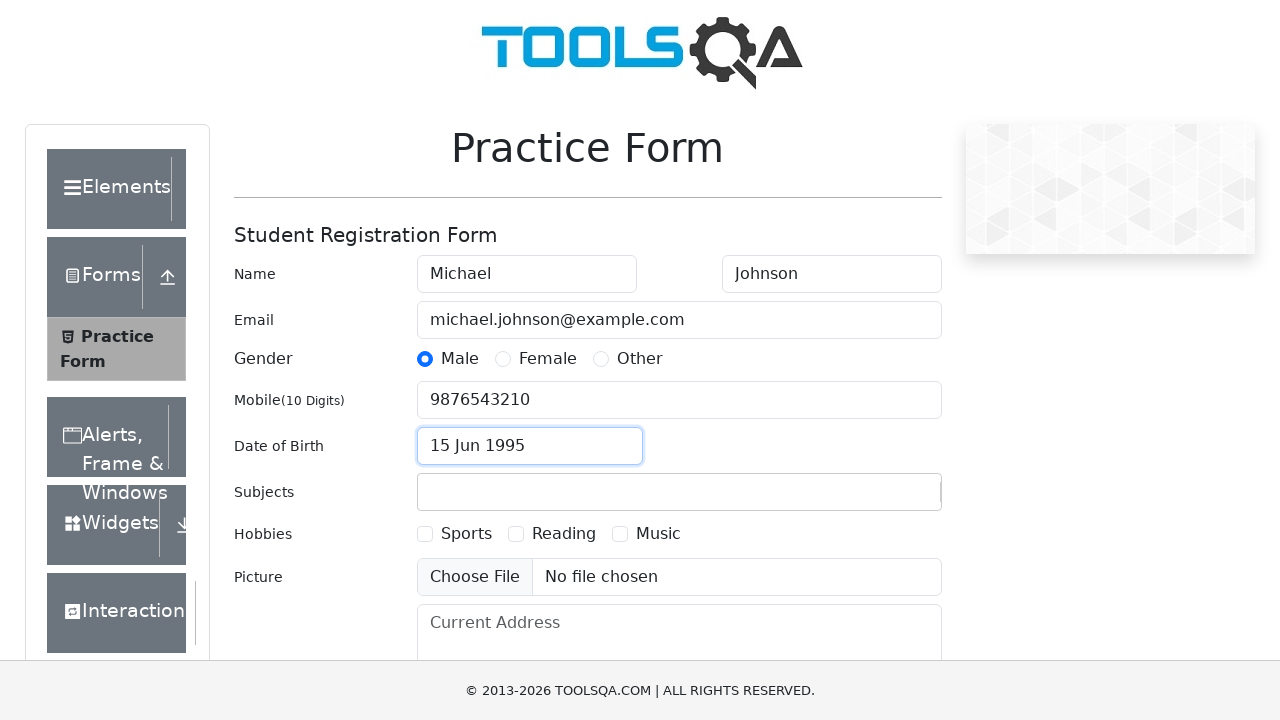

Selected Sports hobby checkbox at (466, 534) on [for='hobbies-checkbox-1']
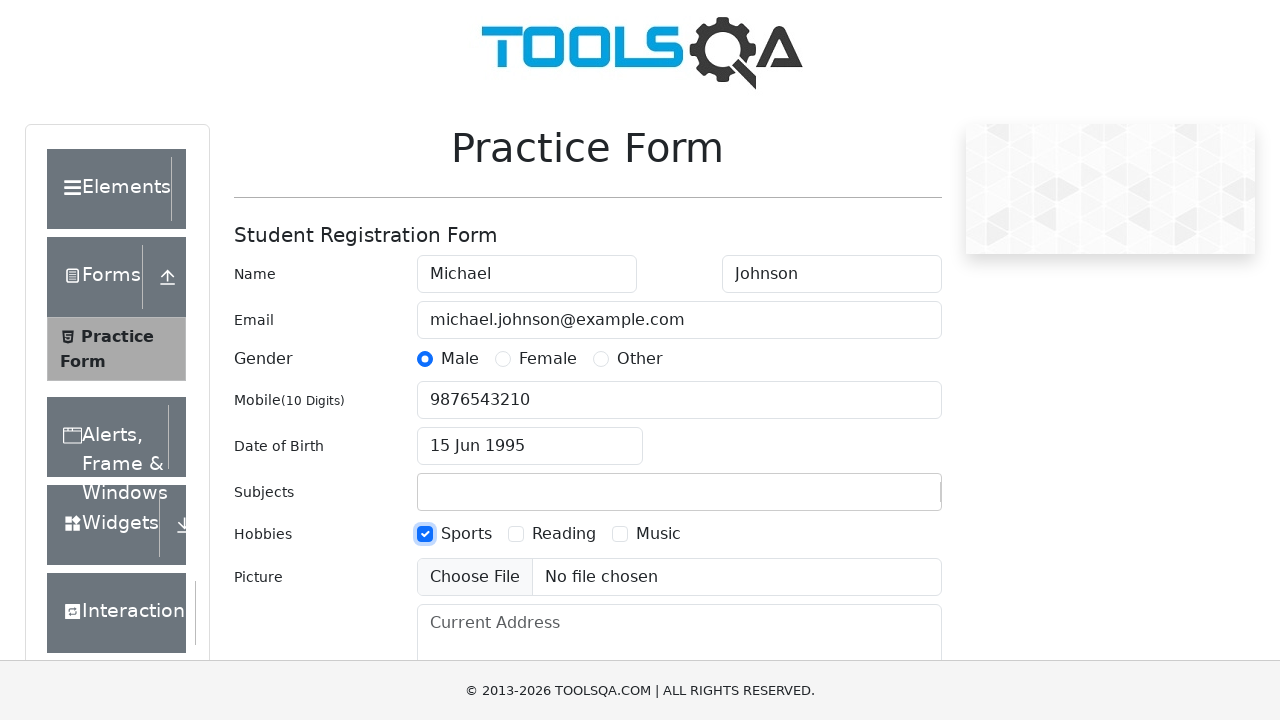

Selected Reading hobby checkbox at (564, 534) on [for='hobbies-checkbox-2']
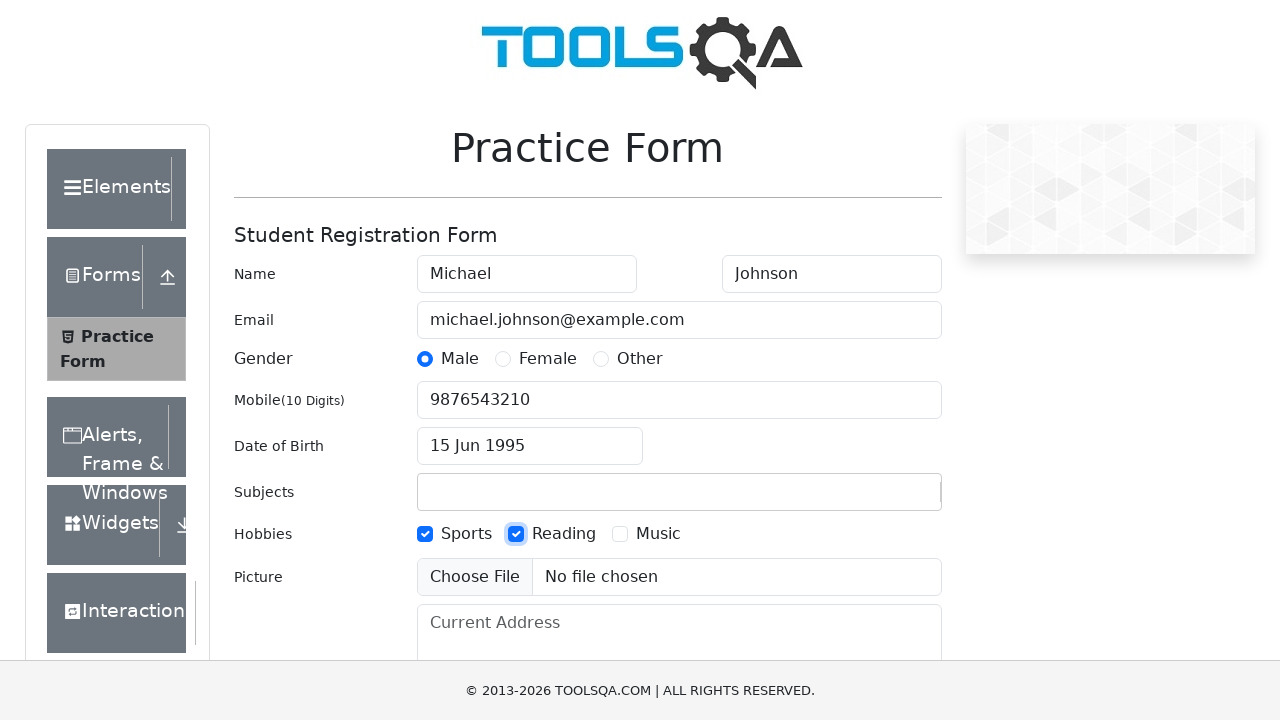

Filled current address field with '123 Main Street, New York' on #currentAddress
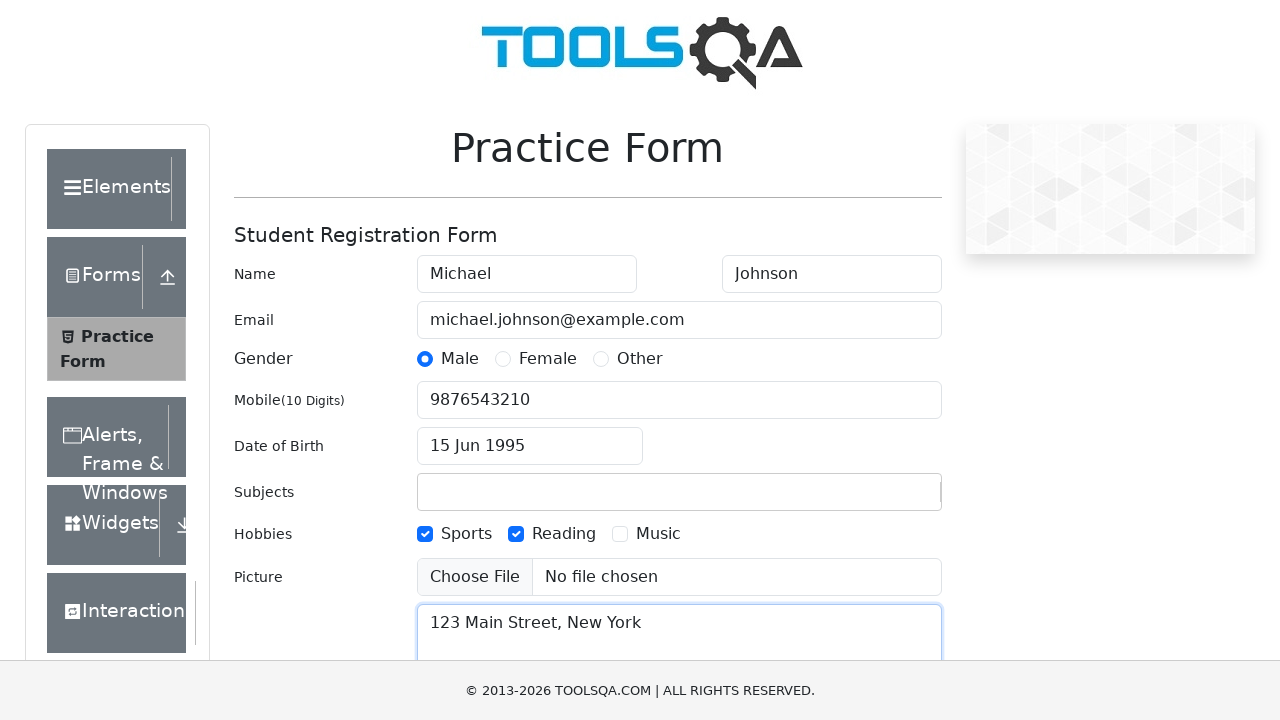

Clicked submit button to submit the form at (885, 499) on #submit
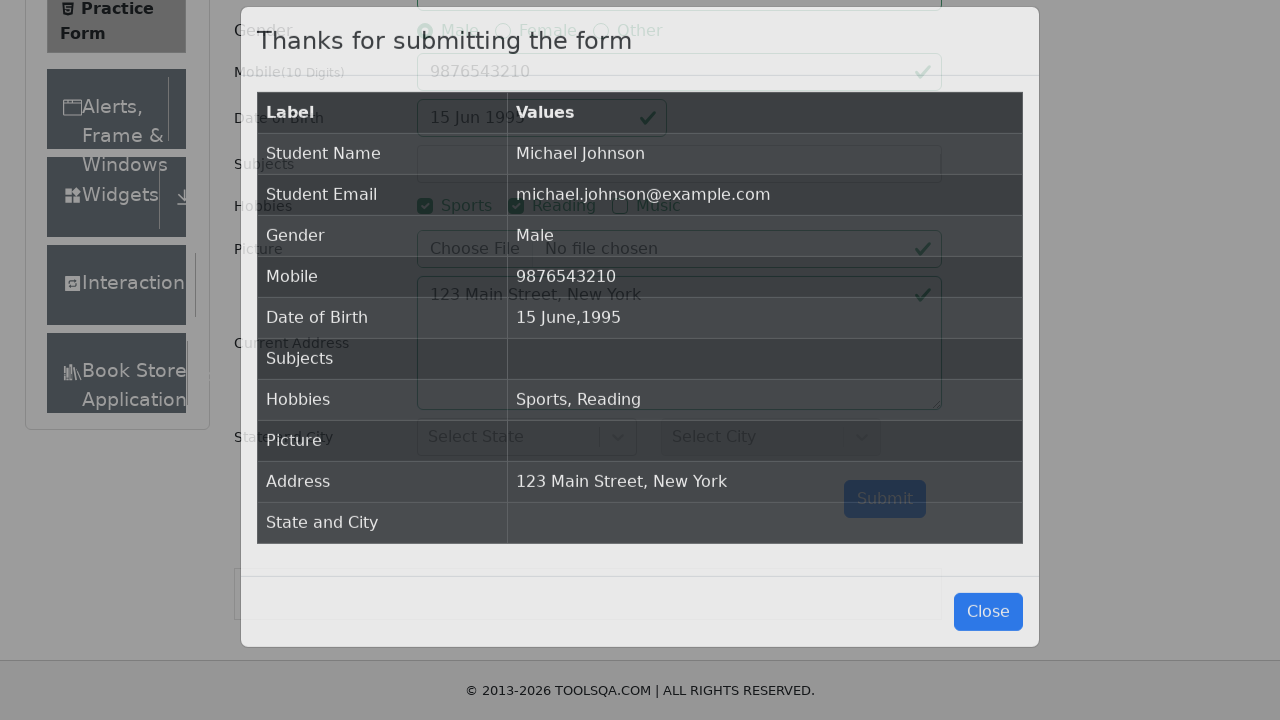

Confirmation modal appeared
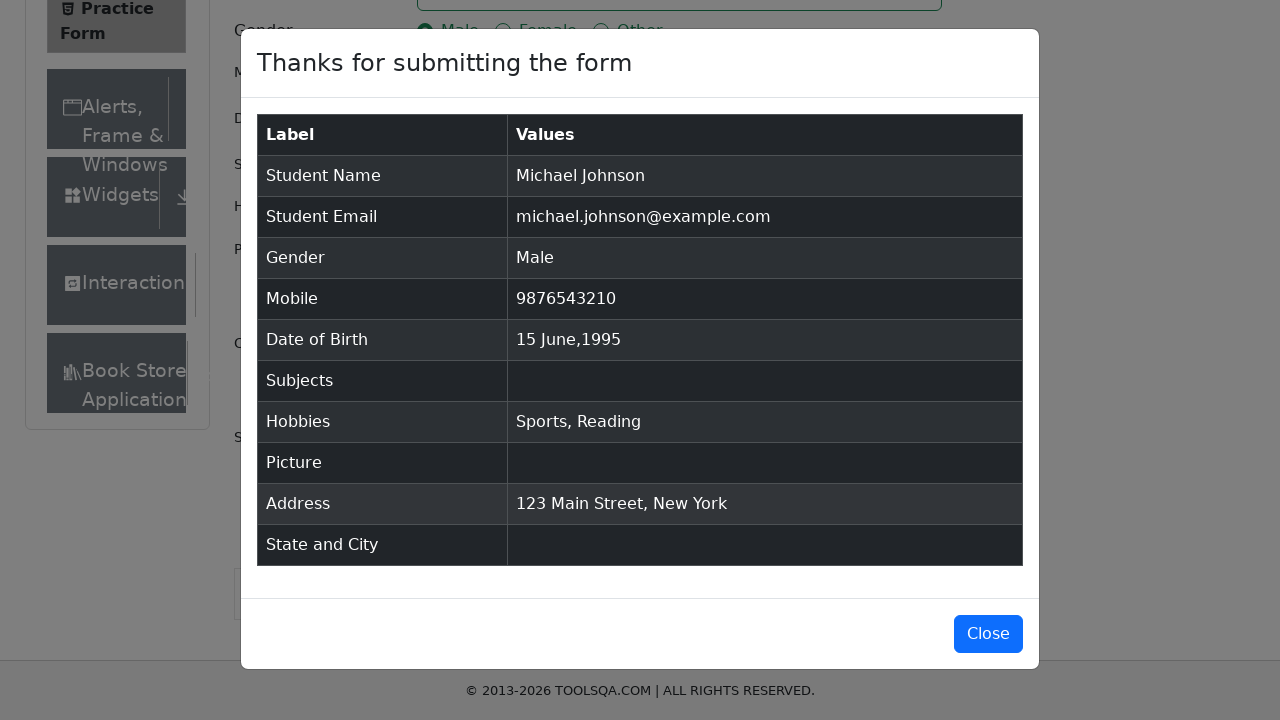

Closed confirmation modal at (988, 634) on #closeLargeModal
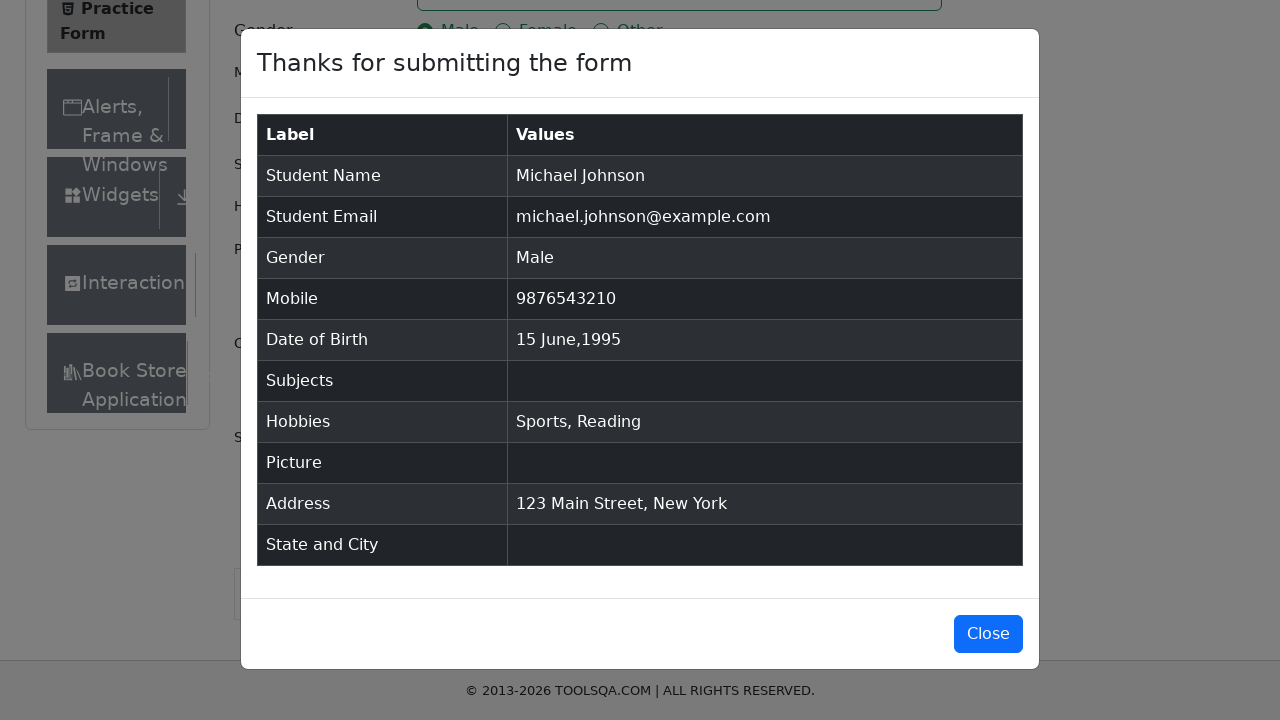

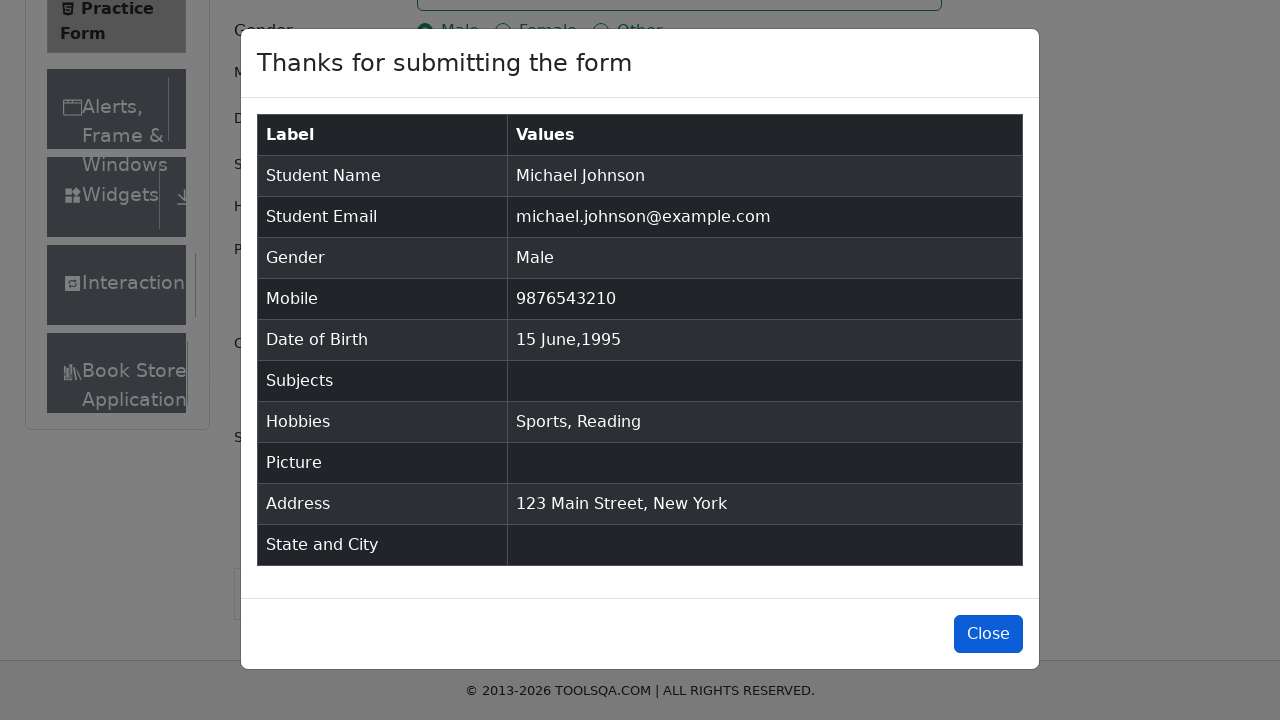